Tests the About Us page functionality by clicking the About Us link and verifying the displayed message contains expected text.

Starting URL: https://parabank.parasoft.com/parabank/index.htm

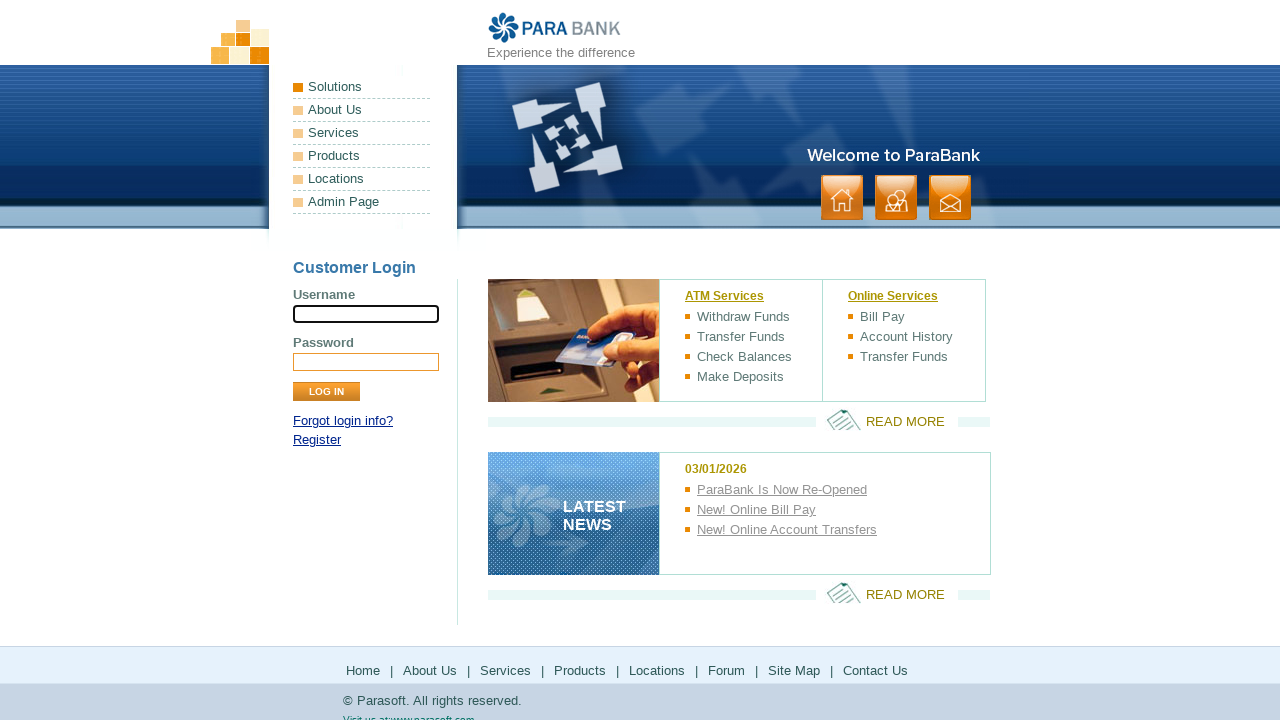

Clicked on About Us link at (362, 110) on a[href*='about']
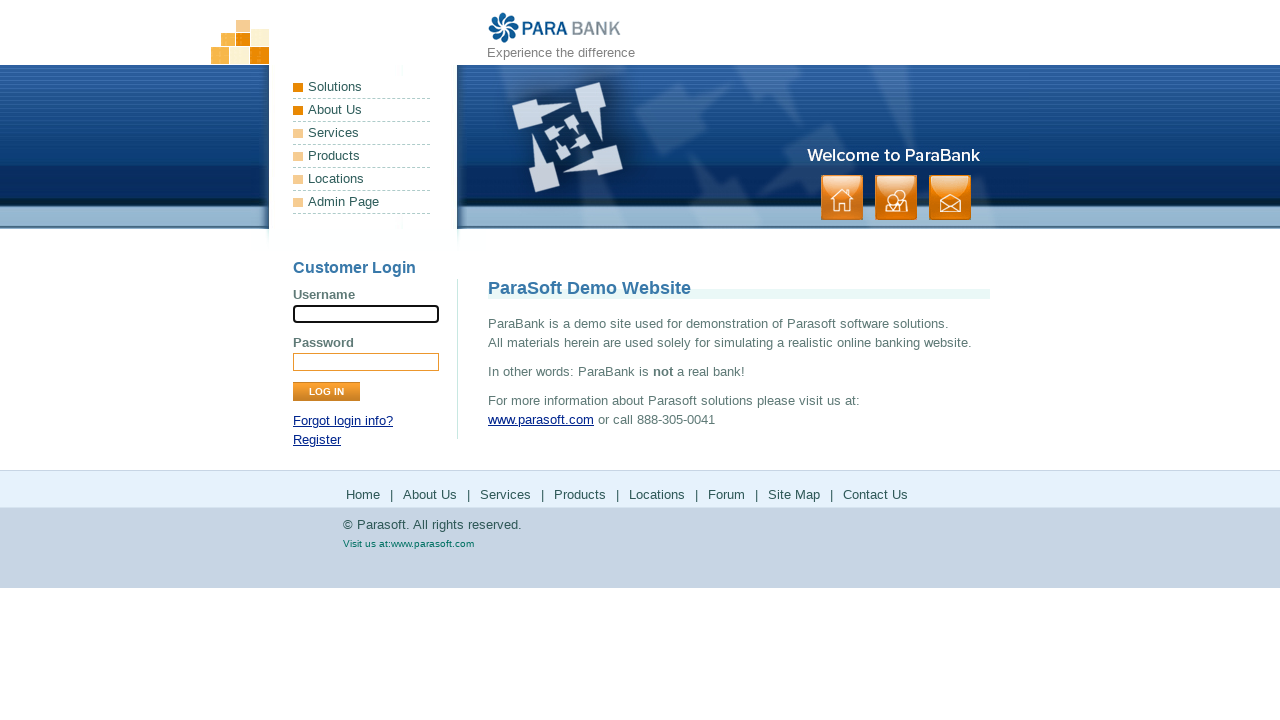

About Us page loaded and expected message text is visible
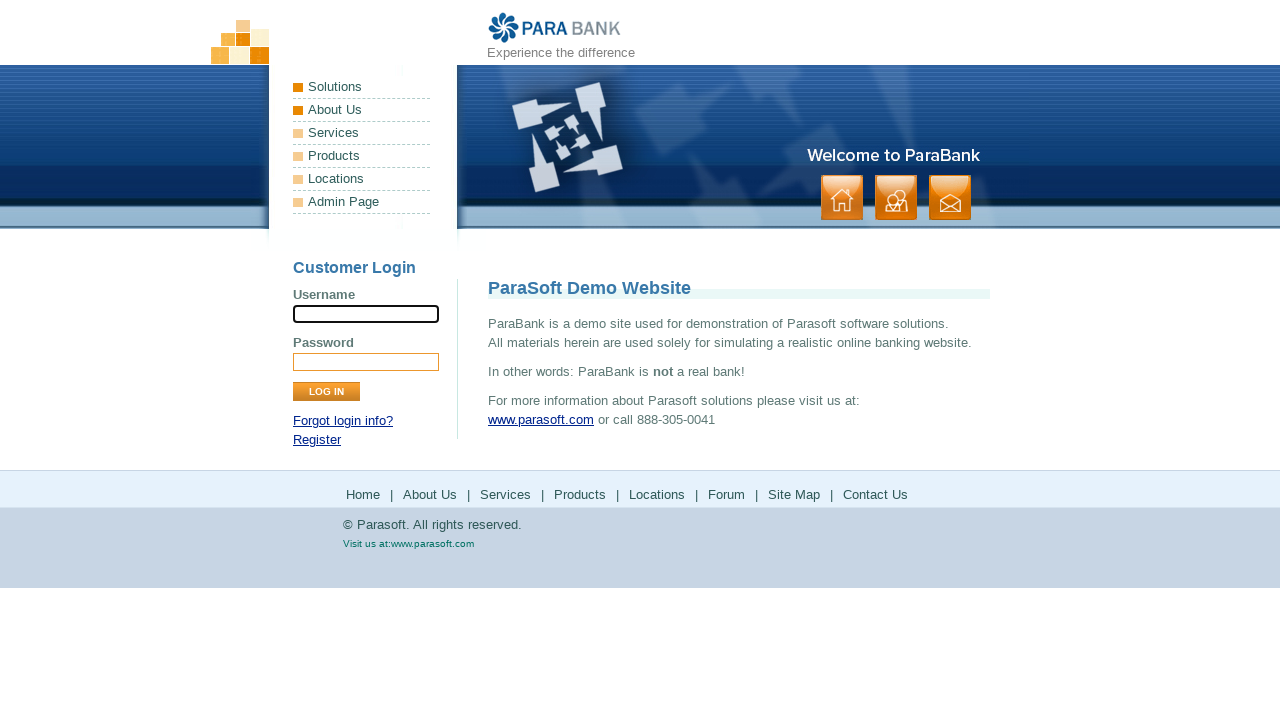

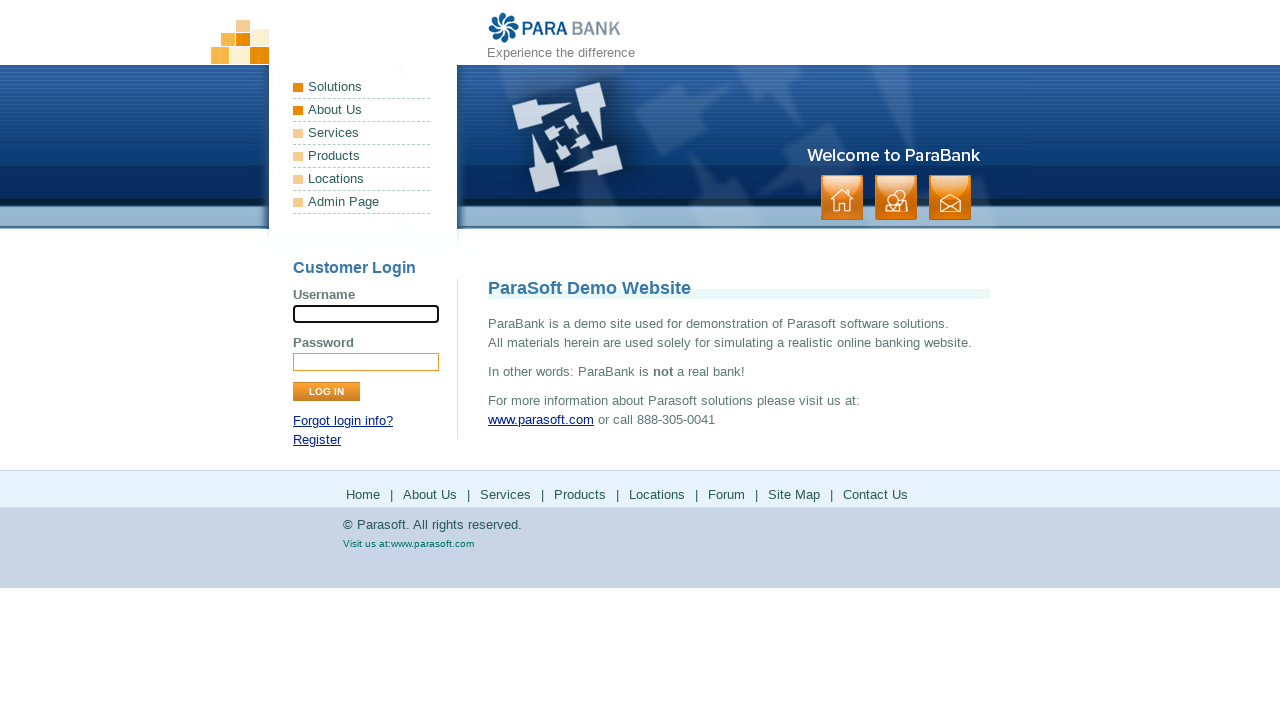